Opens the styles page and verifies the correct header text is displayed

Starting URL: https://kristinek.github.io/site/examples/styles

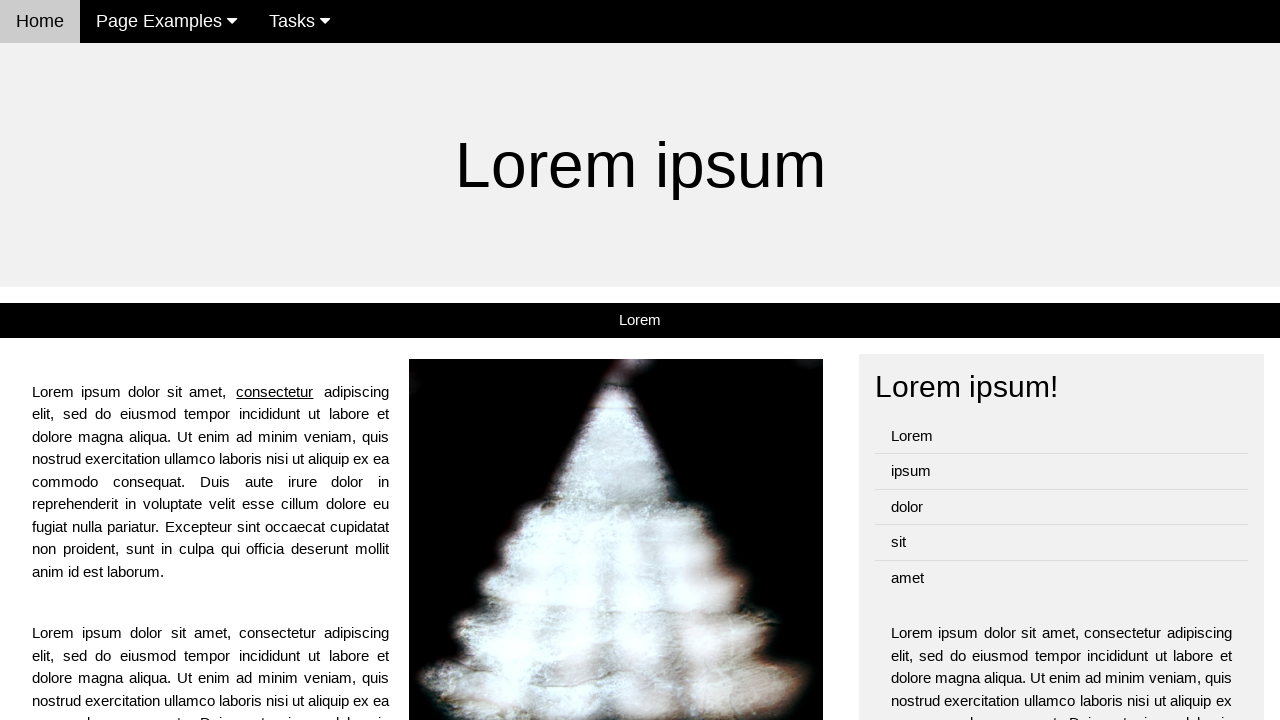

Navigated to styles page
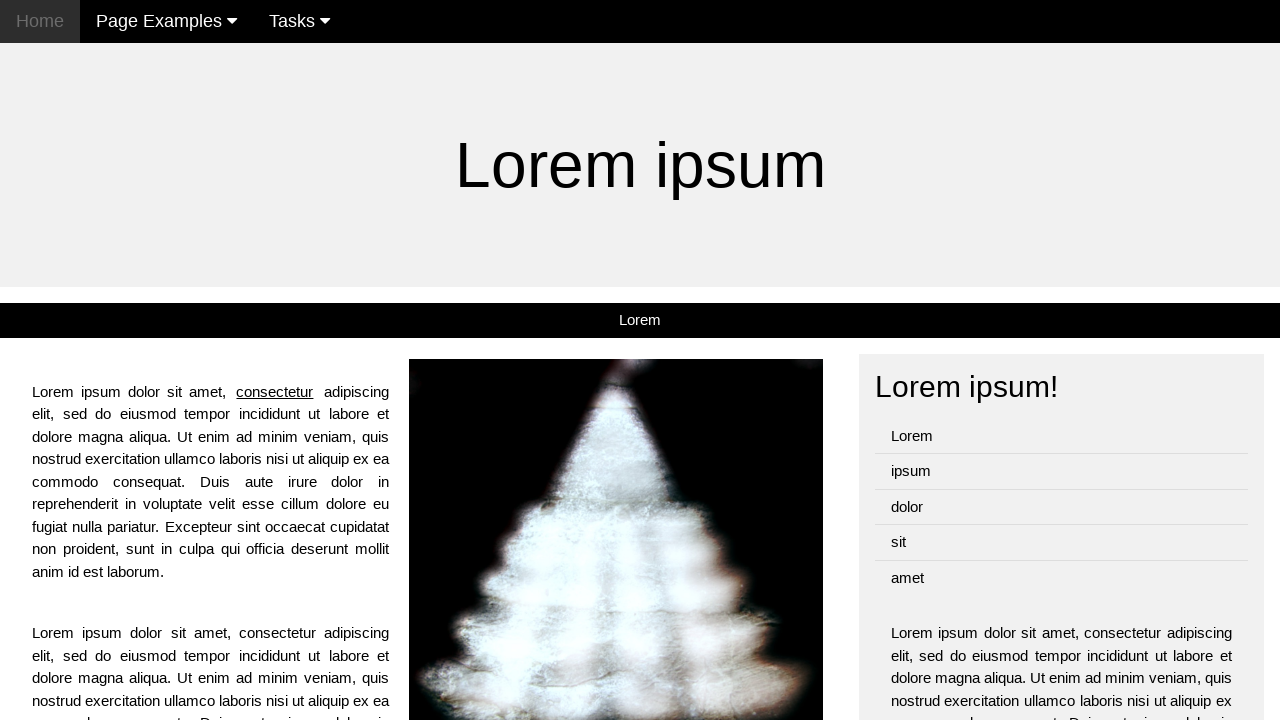

Located h1 header element
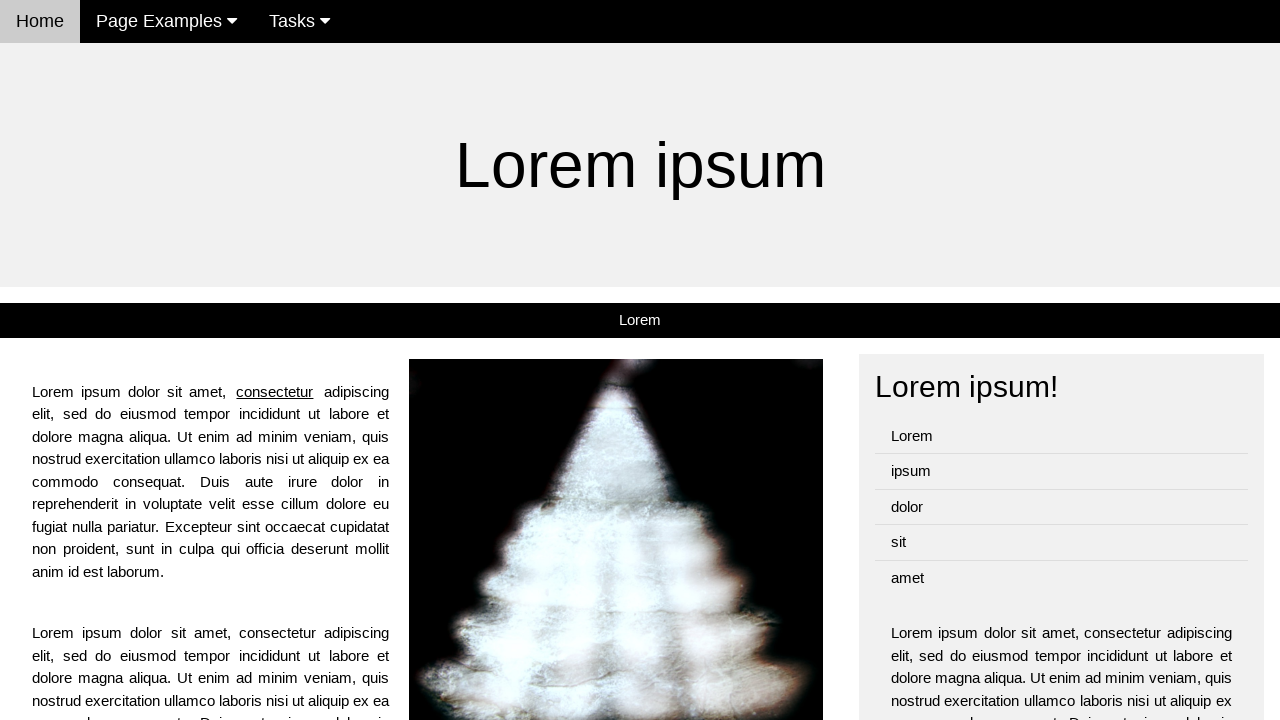

Waited for h1 header to be visible
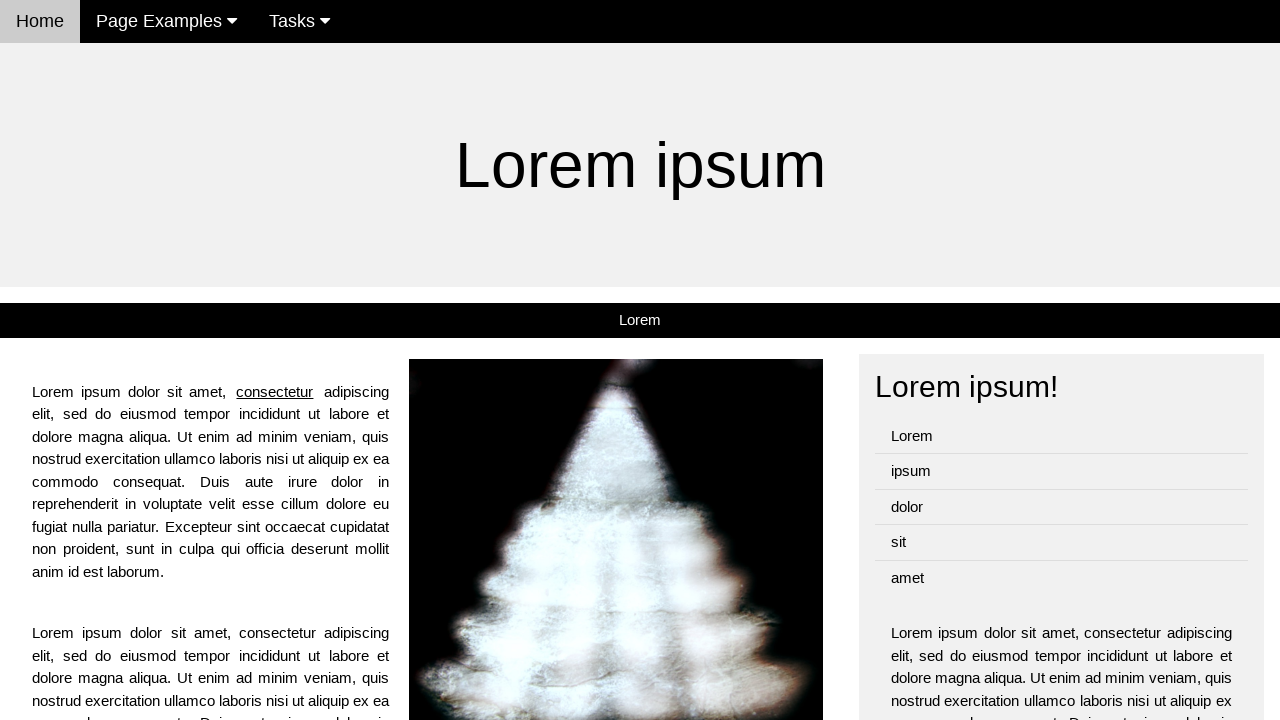

Verified header text is 'Lorem ipsum'
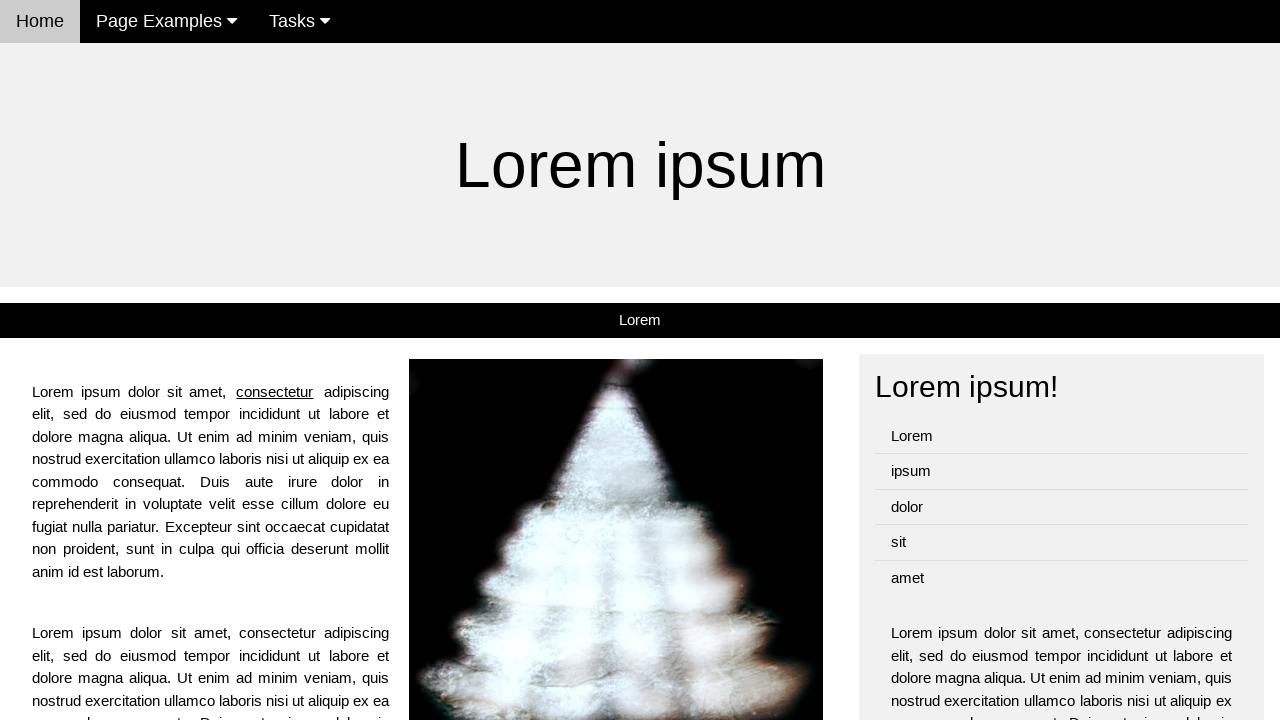

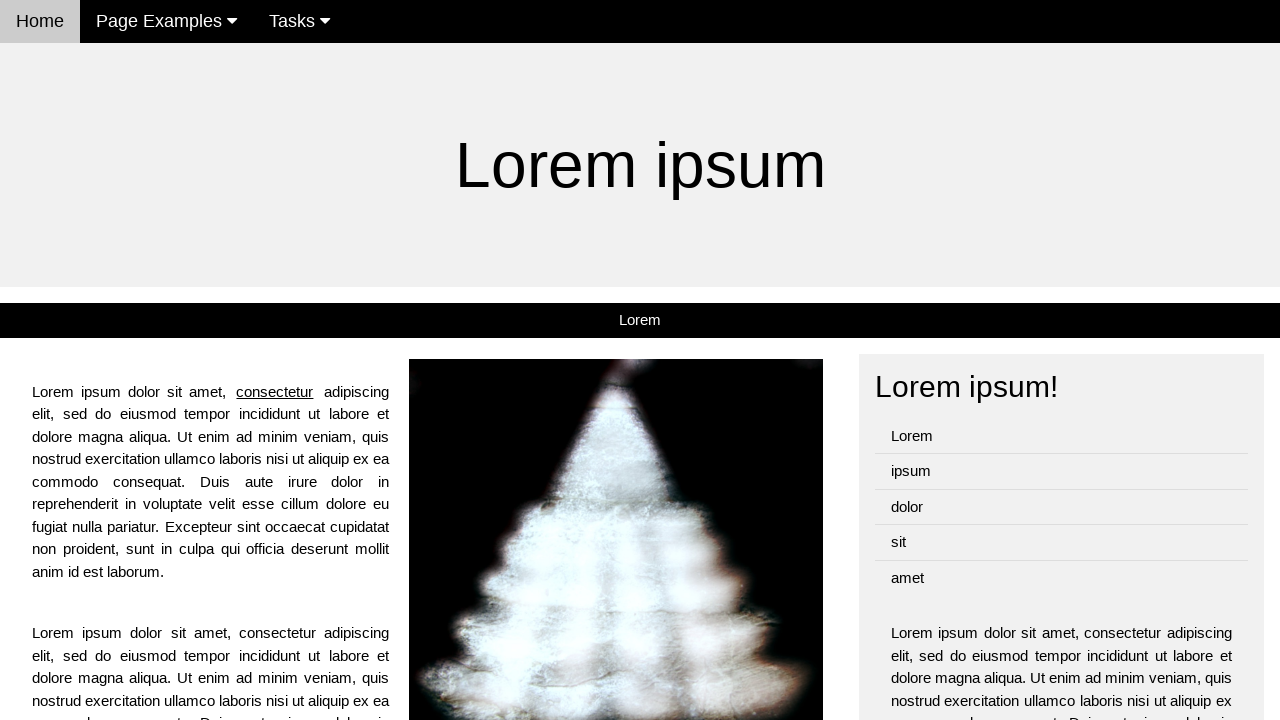